Tests JavaScript prompt dialog handling on W3Schools by clicking a button that triggers a prompt, entering a name, accepting the dialog, and verifying the result message

Starting URL: https://www.w3schools.com/js/tryit.asp?filename=tryjs_prompt

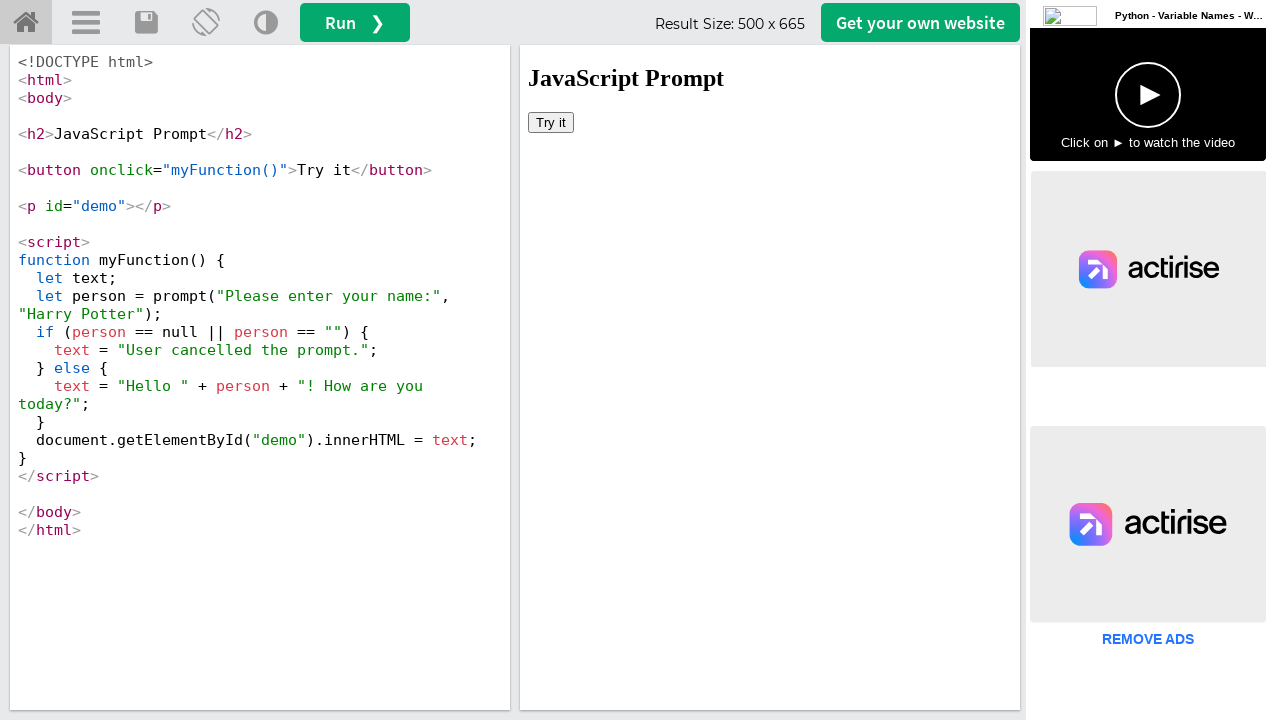

Located iframe containing the example
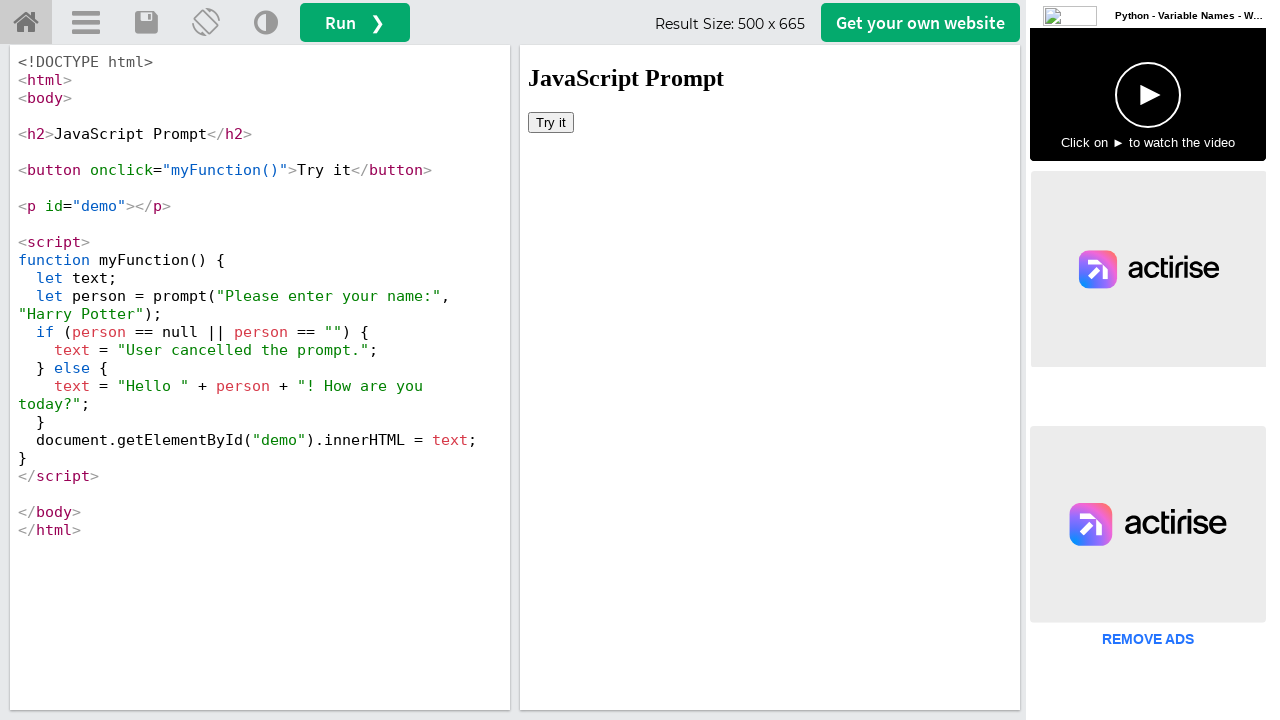

Set up dialog handler to accept prompt with name 'Marcus'
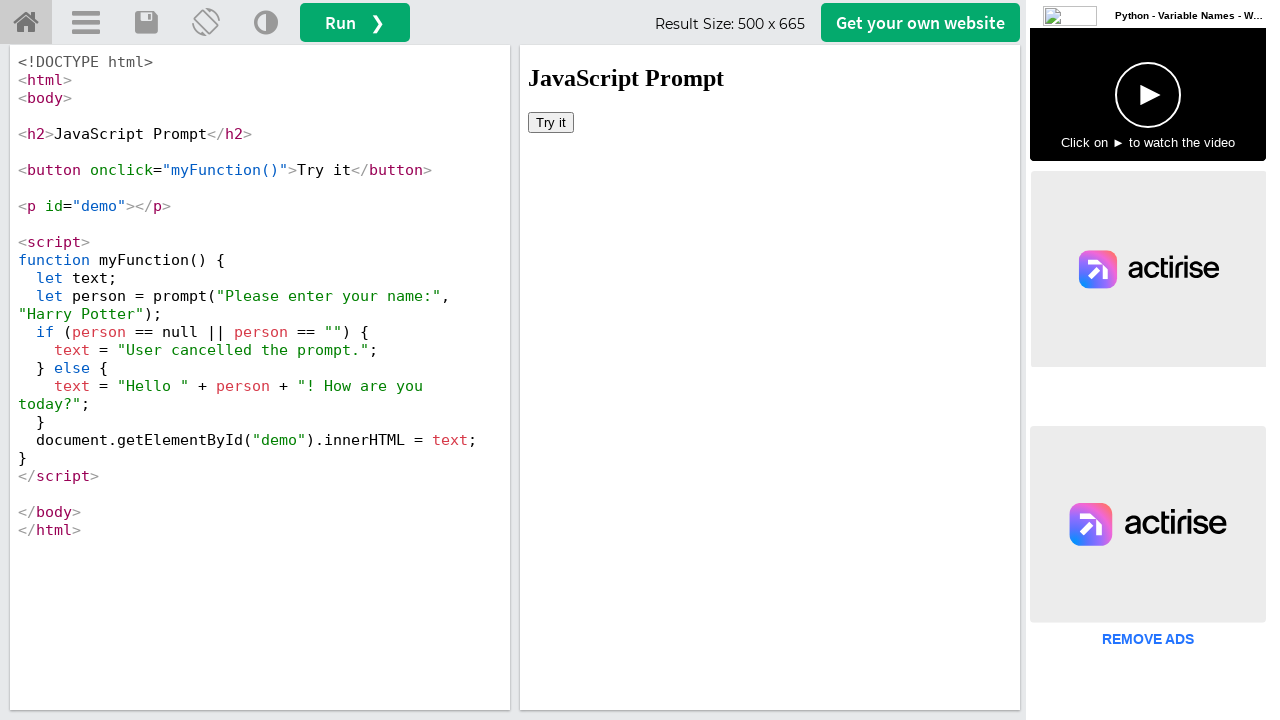

Clicked 'Try it' button to trigger JavaScript prompt dialog at (551, 122) on #iframeResult >> internal:control=enter-frame >> button[onclick='myFunction()']
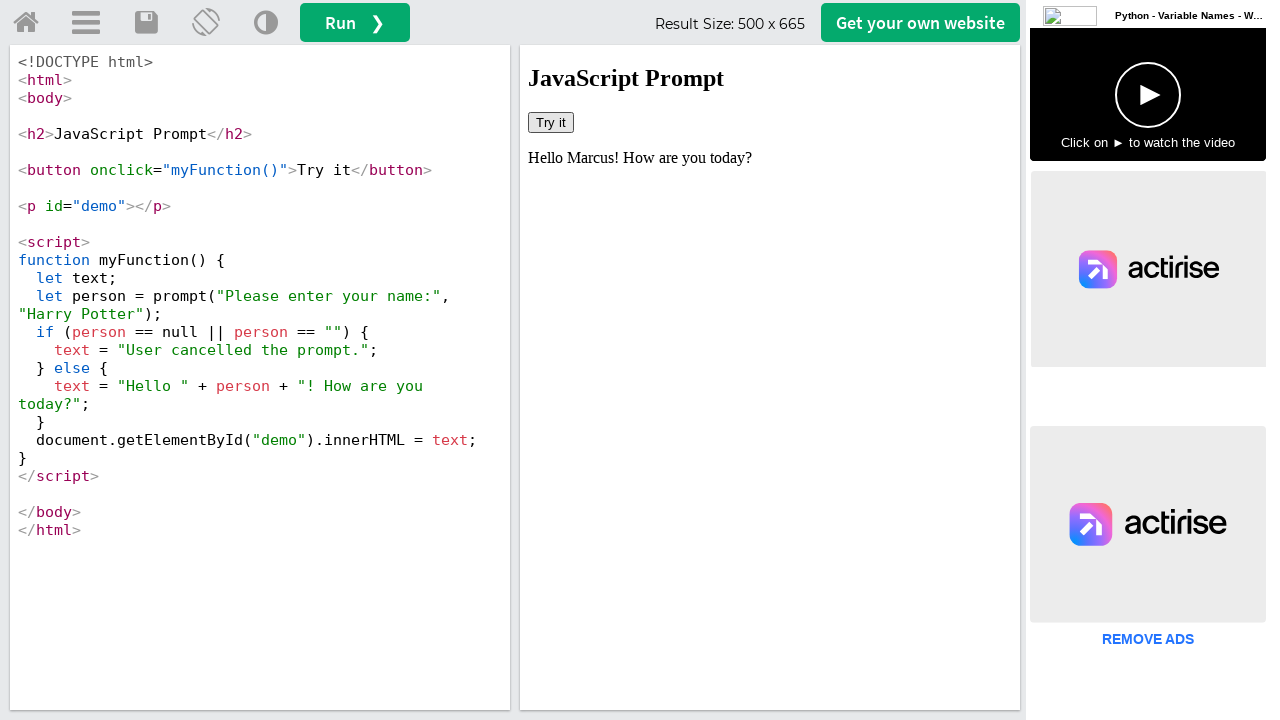

Waited for result message to be displayed after accepting prompt
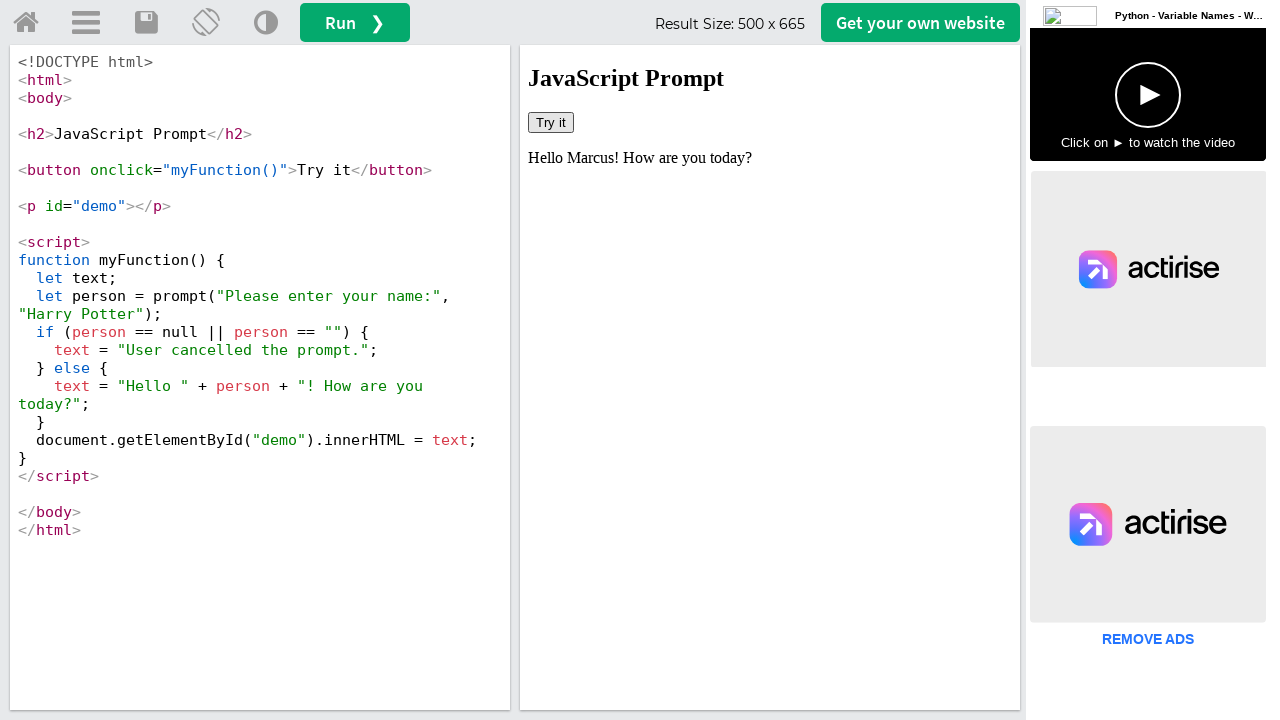

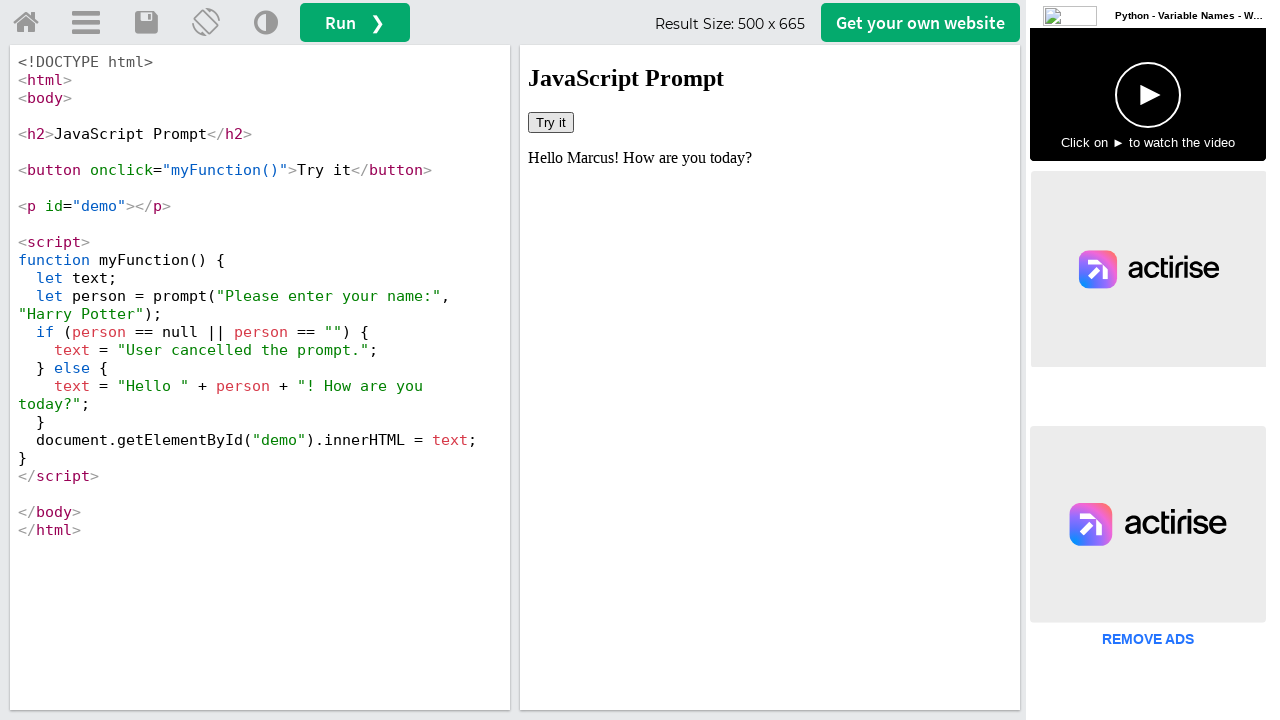